Tests form validation by entering invalid credentials and verifying the error message displayed

Starting URL: http://the-internet.herokuapp.com/login

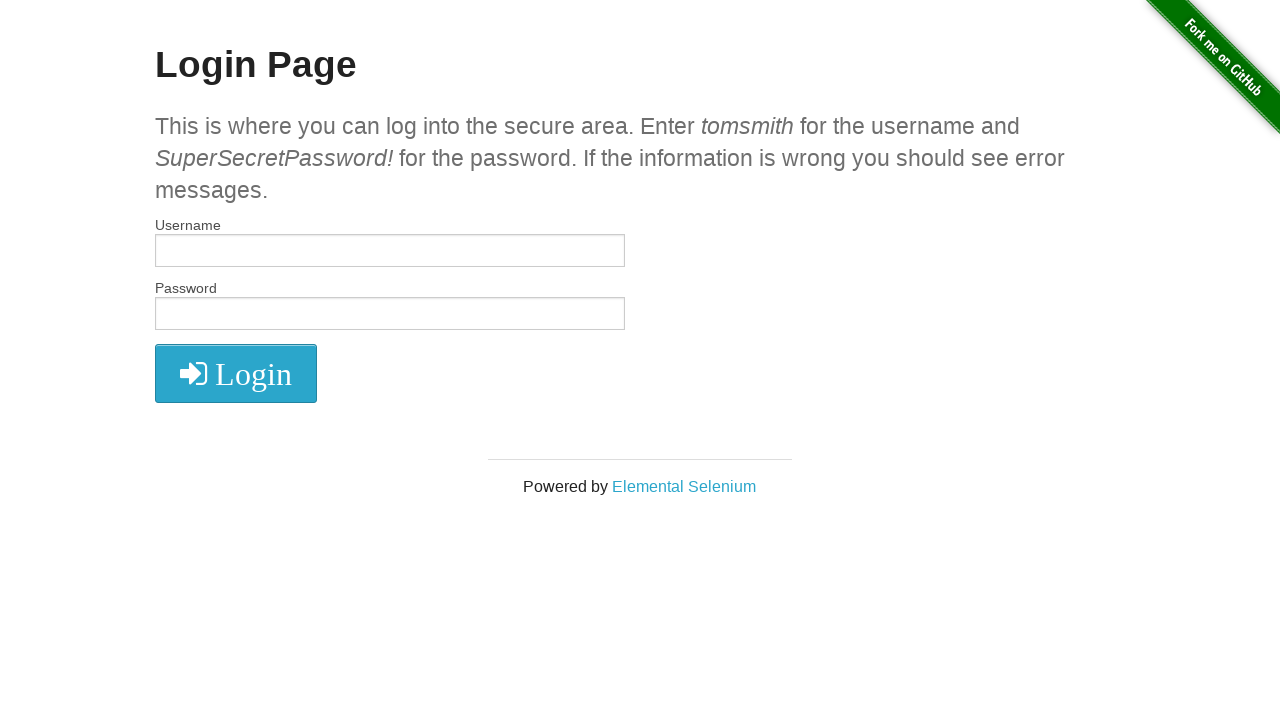

Filled username field with invalid credentials 'invaliduser123' on #username
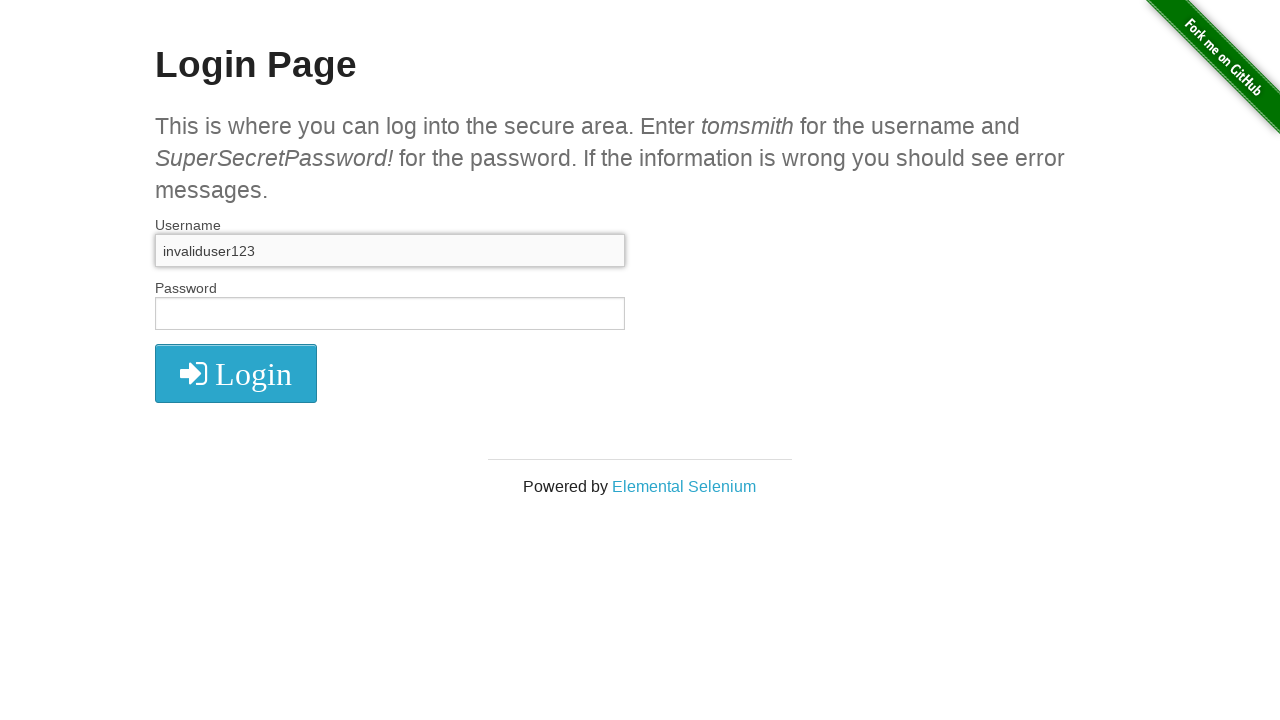

Filled password field with invalid credentials 'wrongpass456' on #password
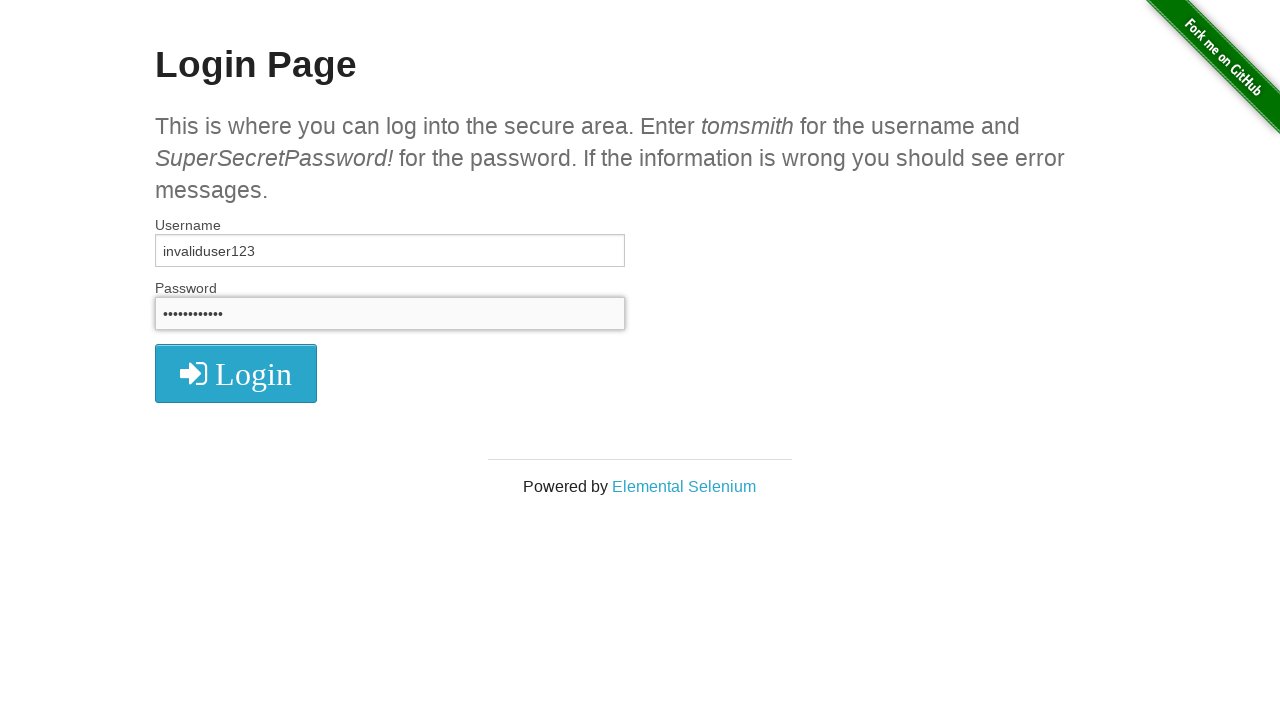

Clicked the sign-in button at (236, 374) on xpath=//i[@class='fa fa-2x fa-sign-in']
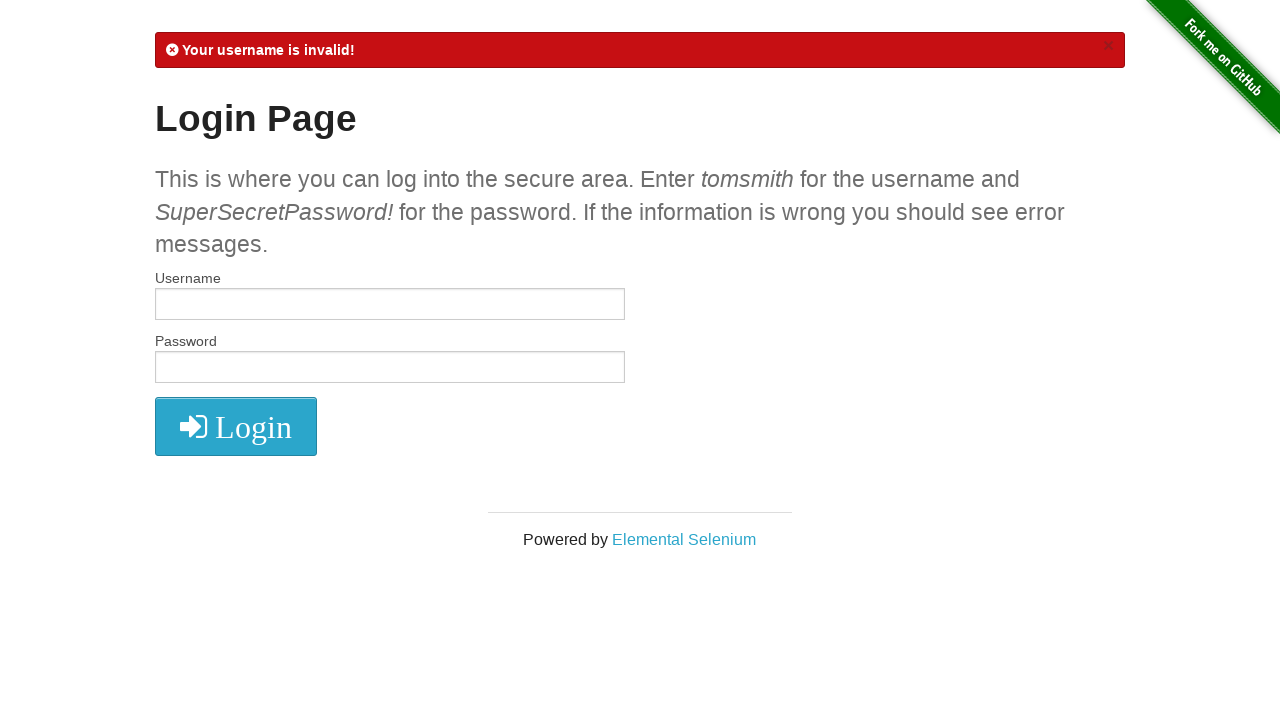

Error message element loaded
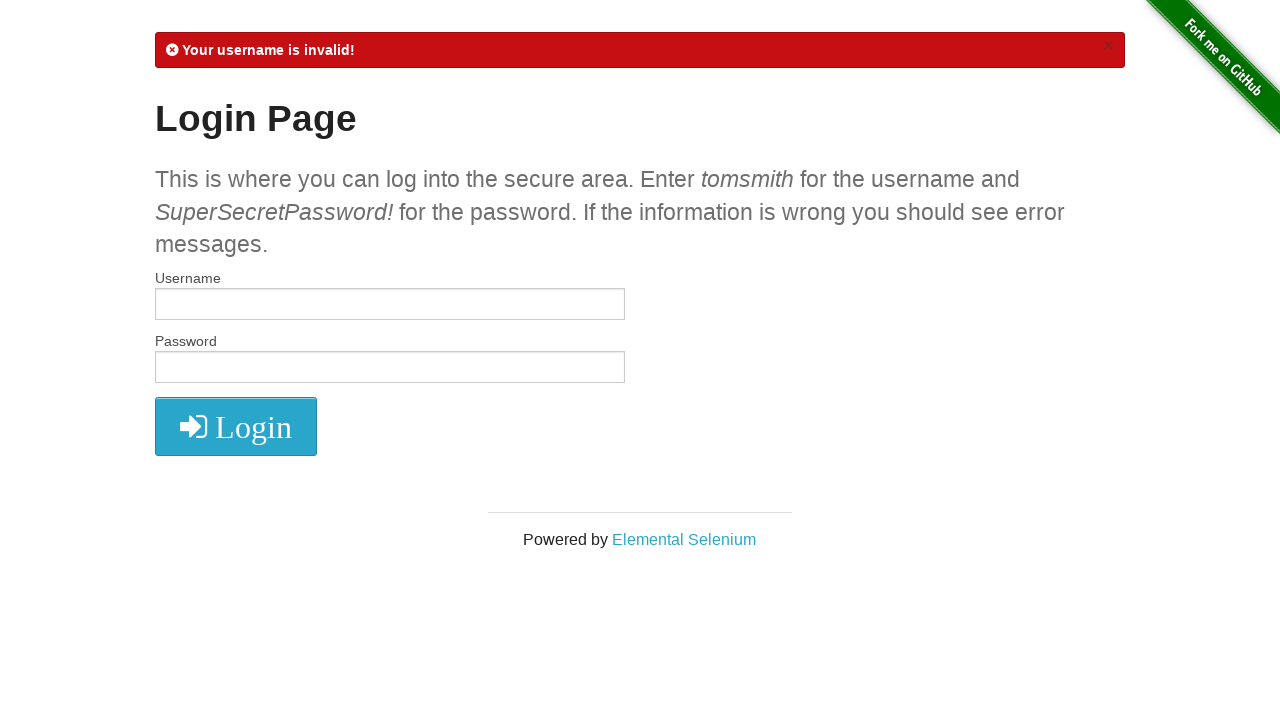

Verified error message contains 'Your username is invalid!'
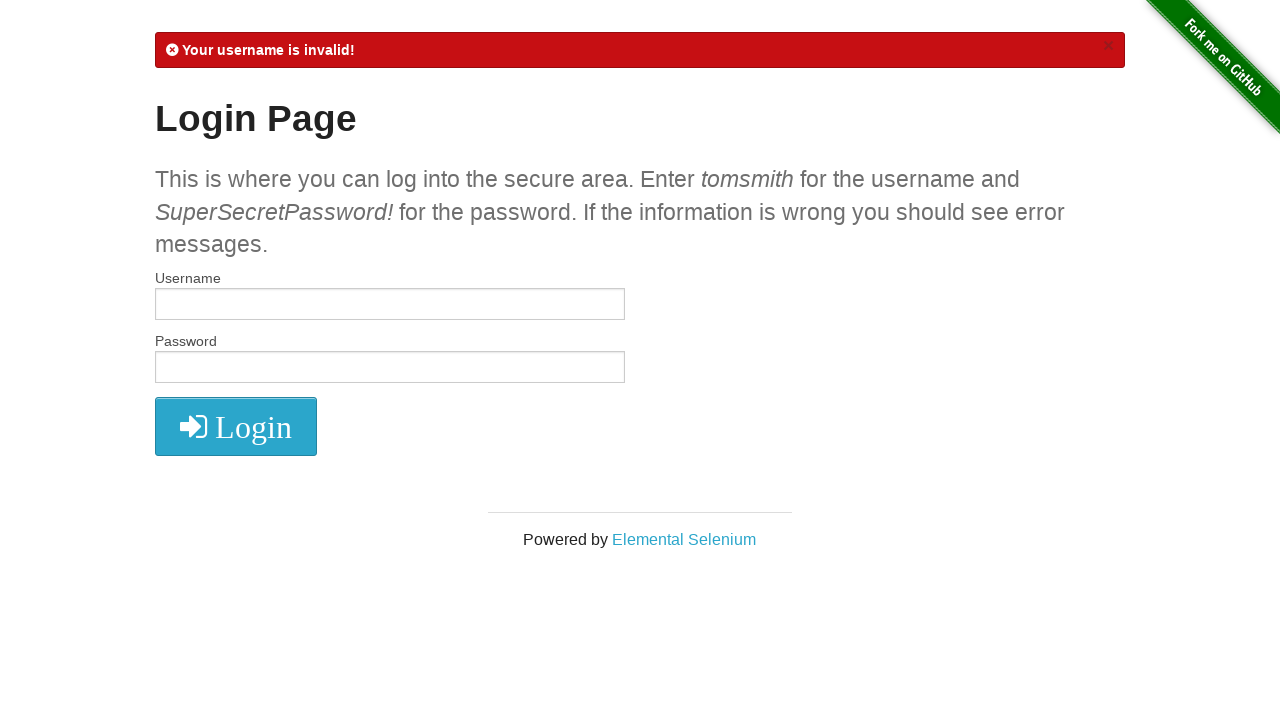

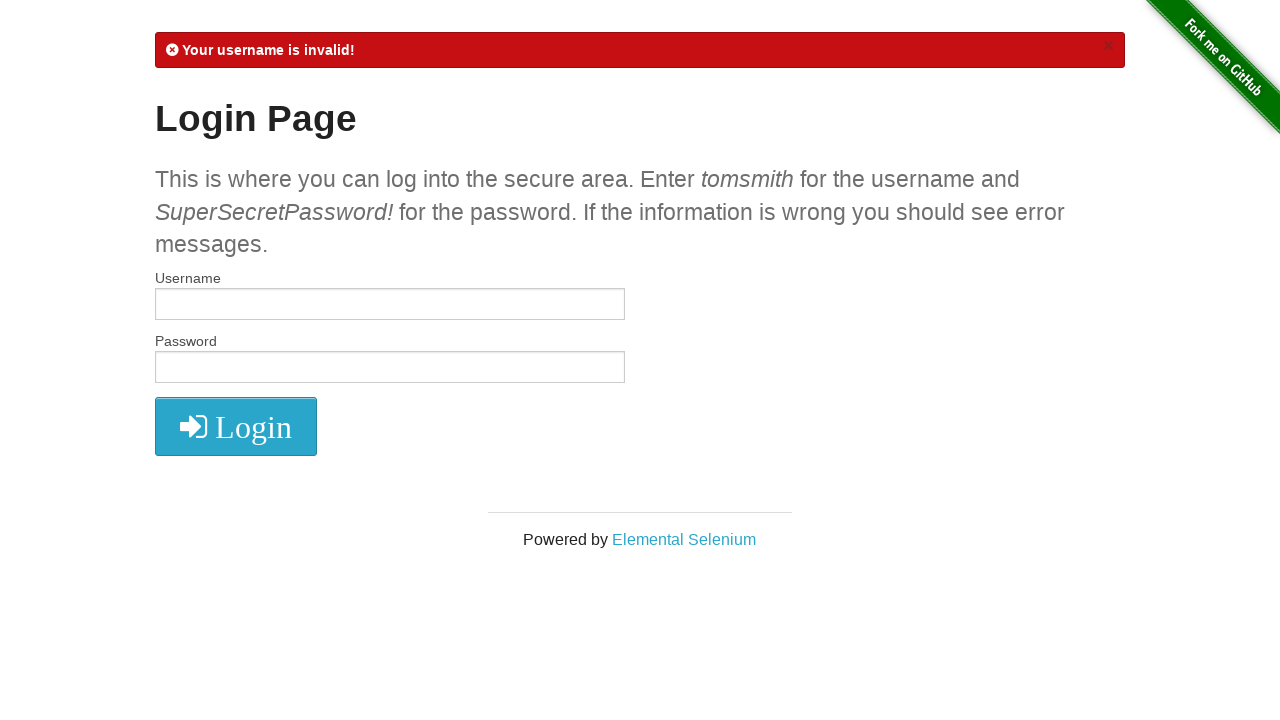